Tests navigation on Playwright docs by clicking the "Get started" link and verifying the Installation heading appears

Starting URL: https://playwright.dev/

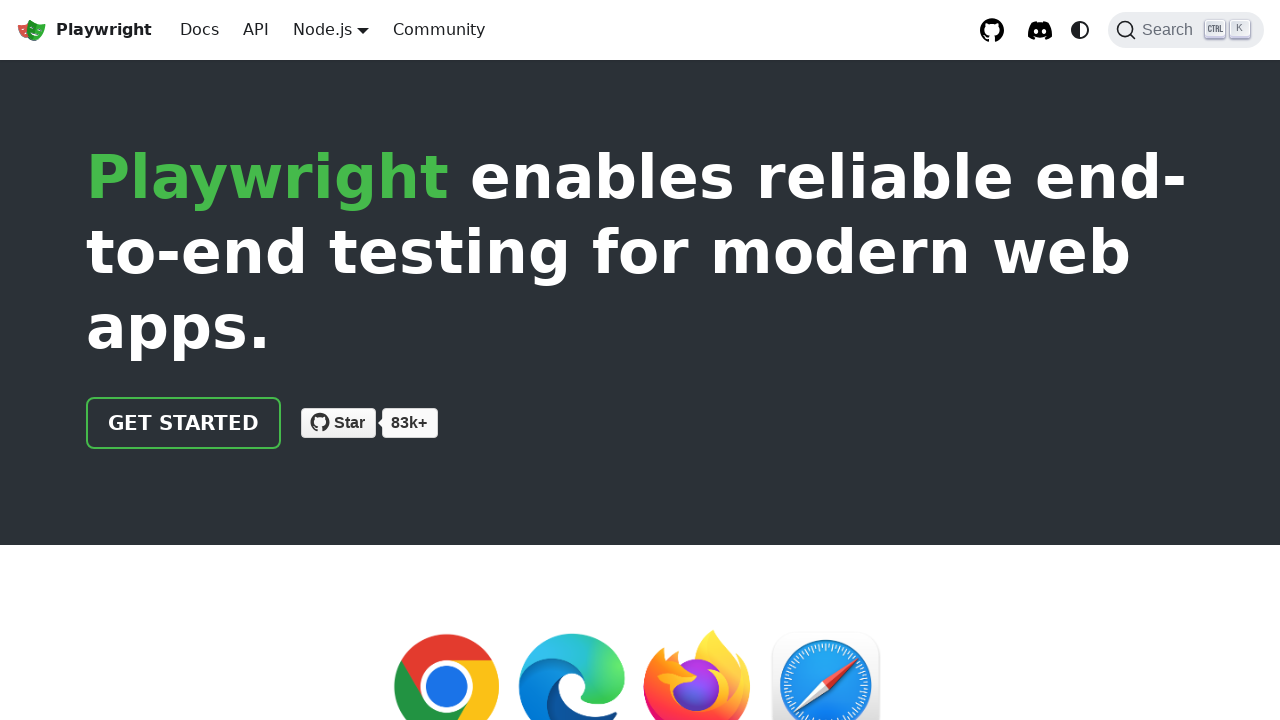

Clicked the 'Get started' link on Playwright docs homepage at (184, 423) on internal:role=link[name="Get started"i]
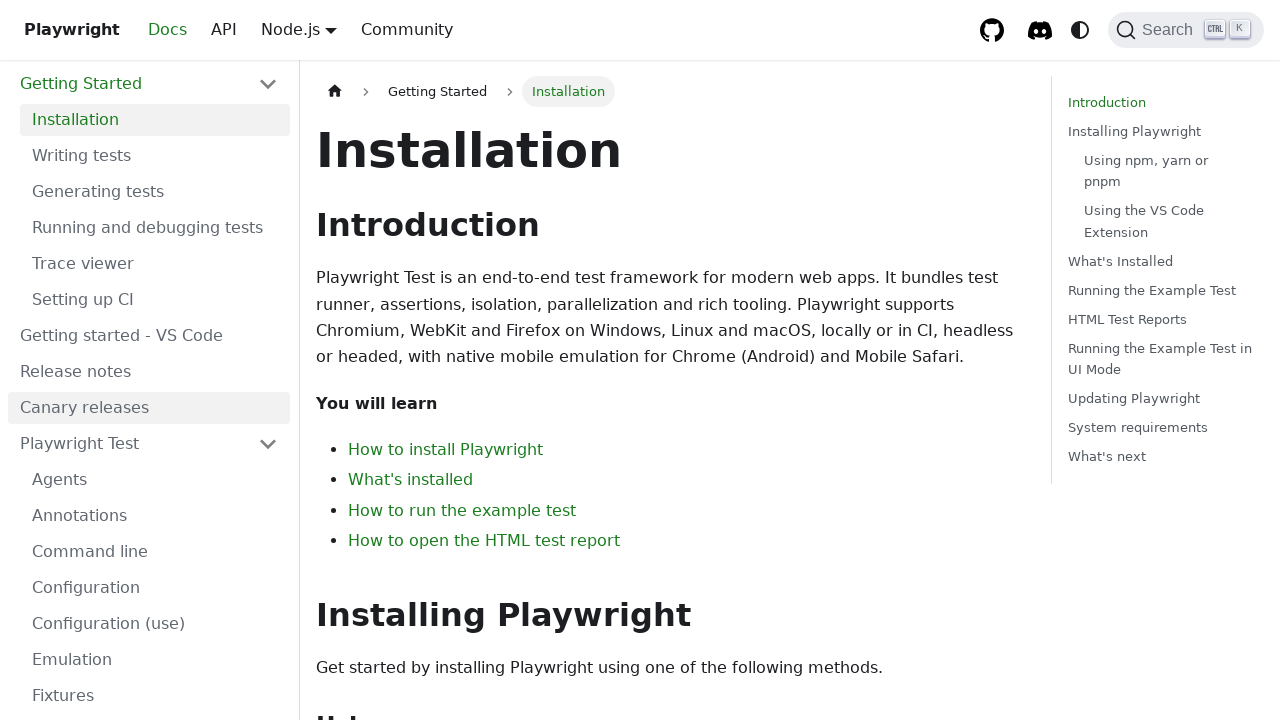

Installation heading appeared and became visible
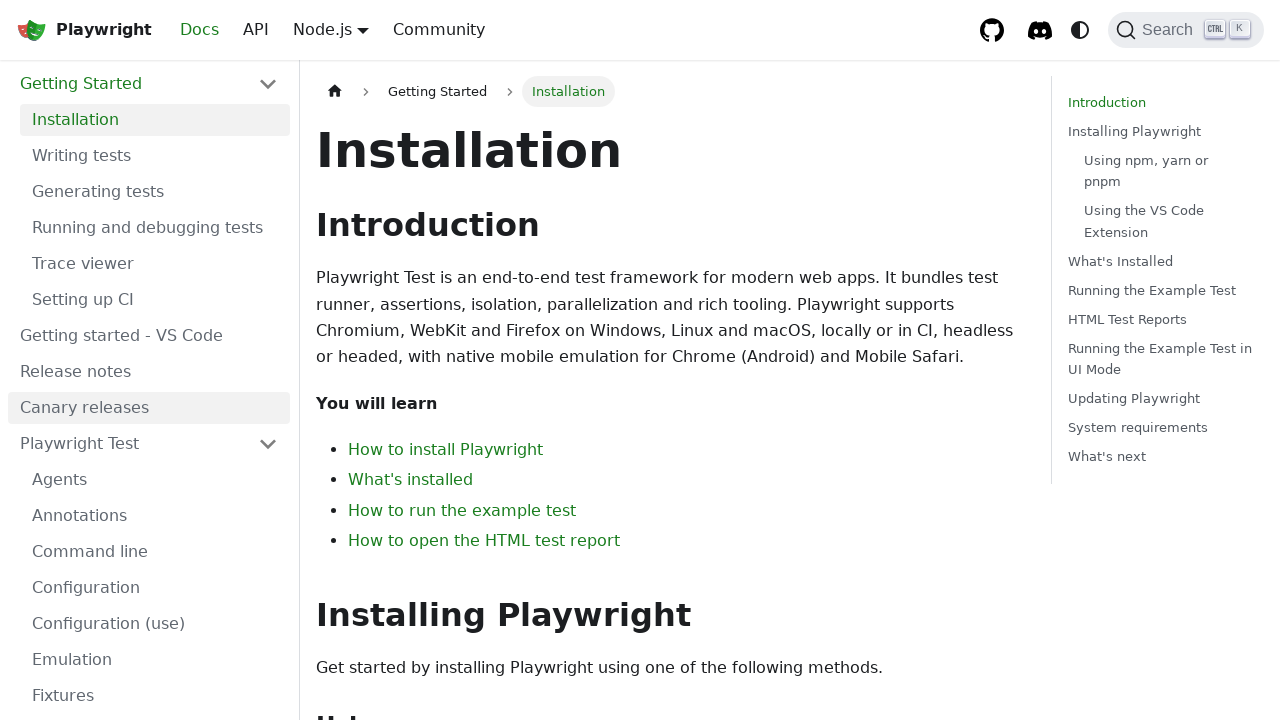

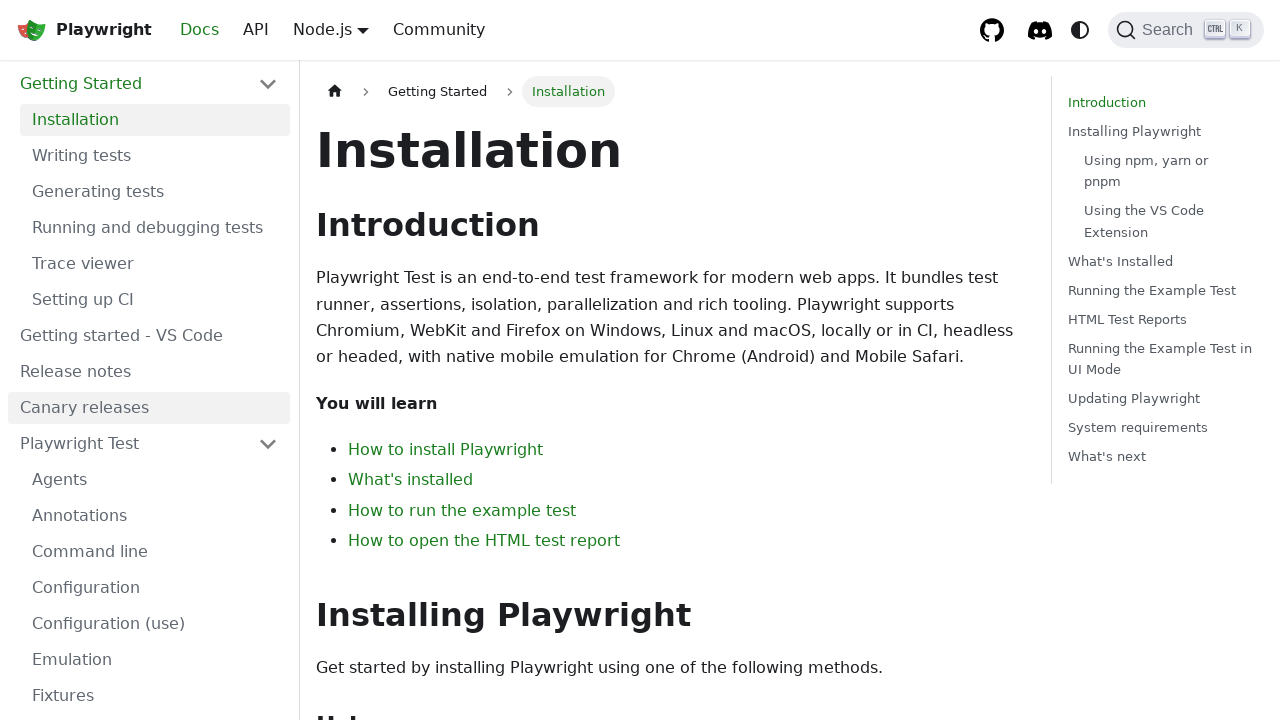